Tests zip code validation by entering an invalid 4-digit code and verifying the error message appears

Starting URL: https://www.sharelane.com/cgi-bin/register.py

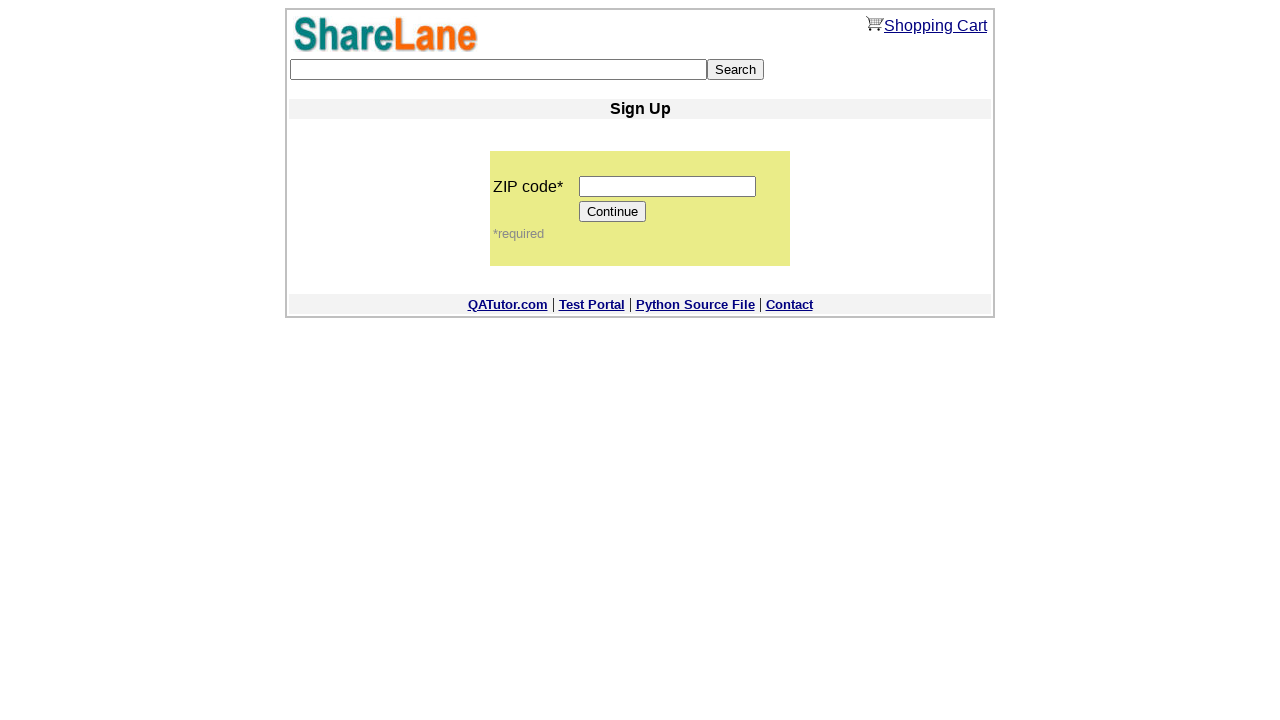

Entered invalid 4-digit zip code '1234' into zip code field on input[name='zip_code']
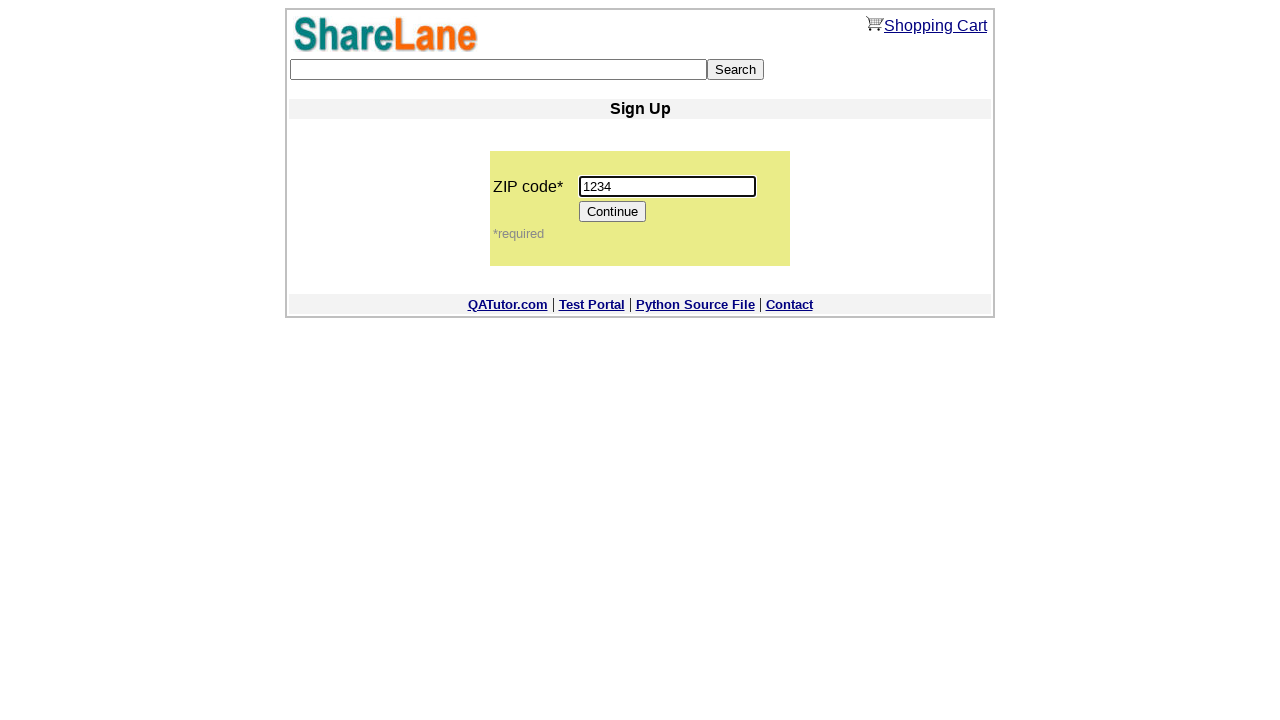

Clicked Continue button to submit form at (613, 212) on input[value='Continue']
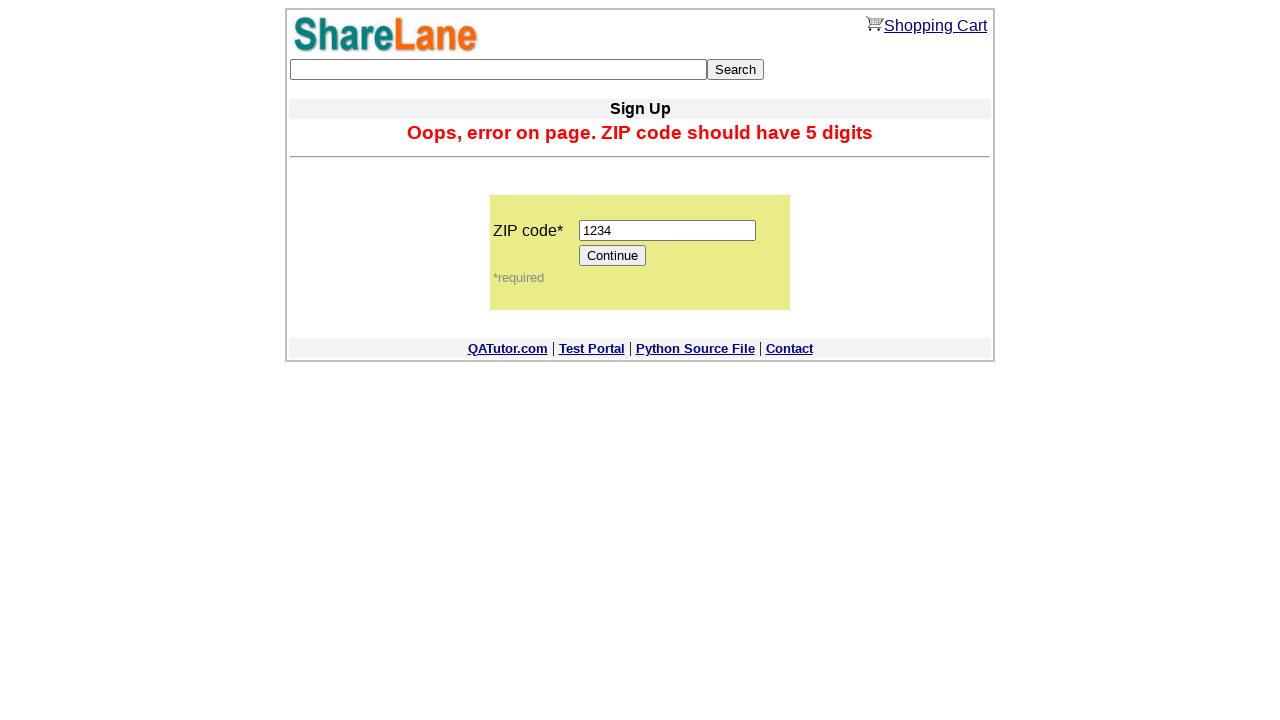

Retrieved error message text content
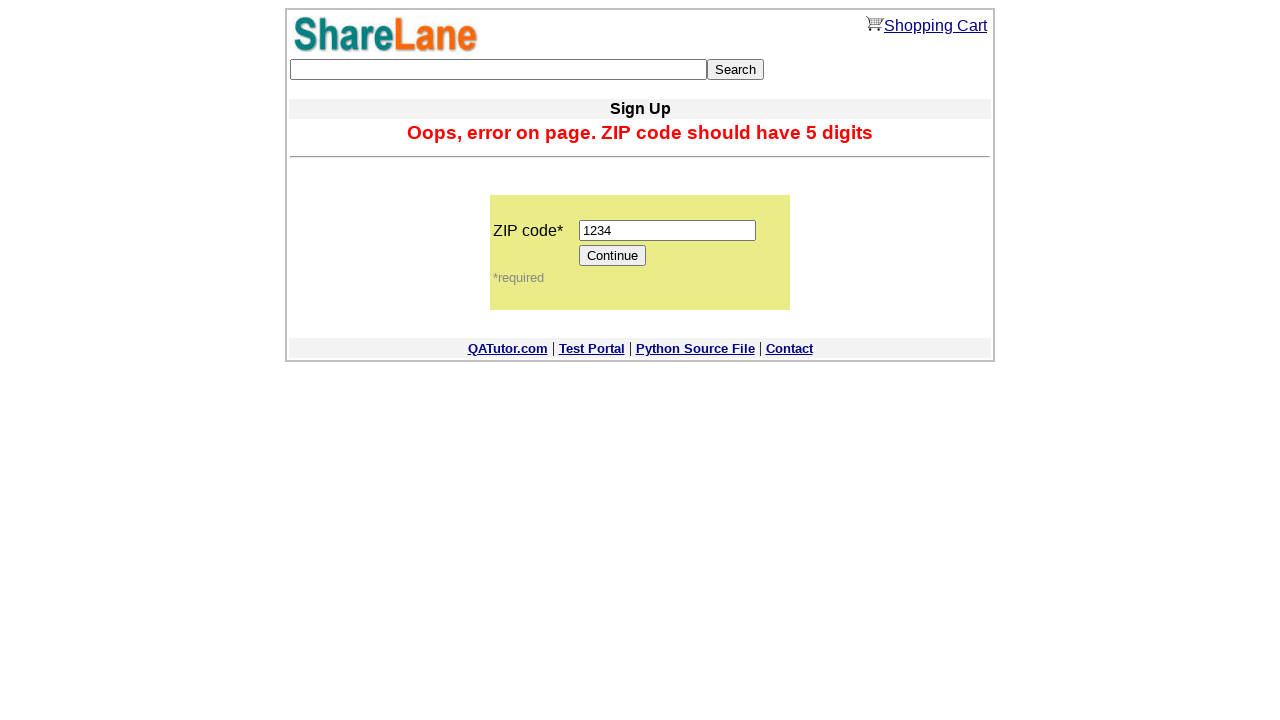

Verified error message: 'Oops, error on page. ZIP code should have 5 digits'
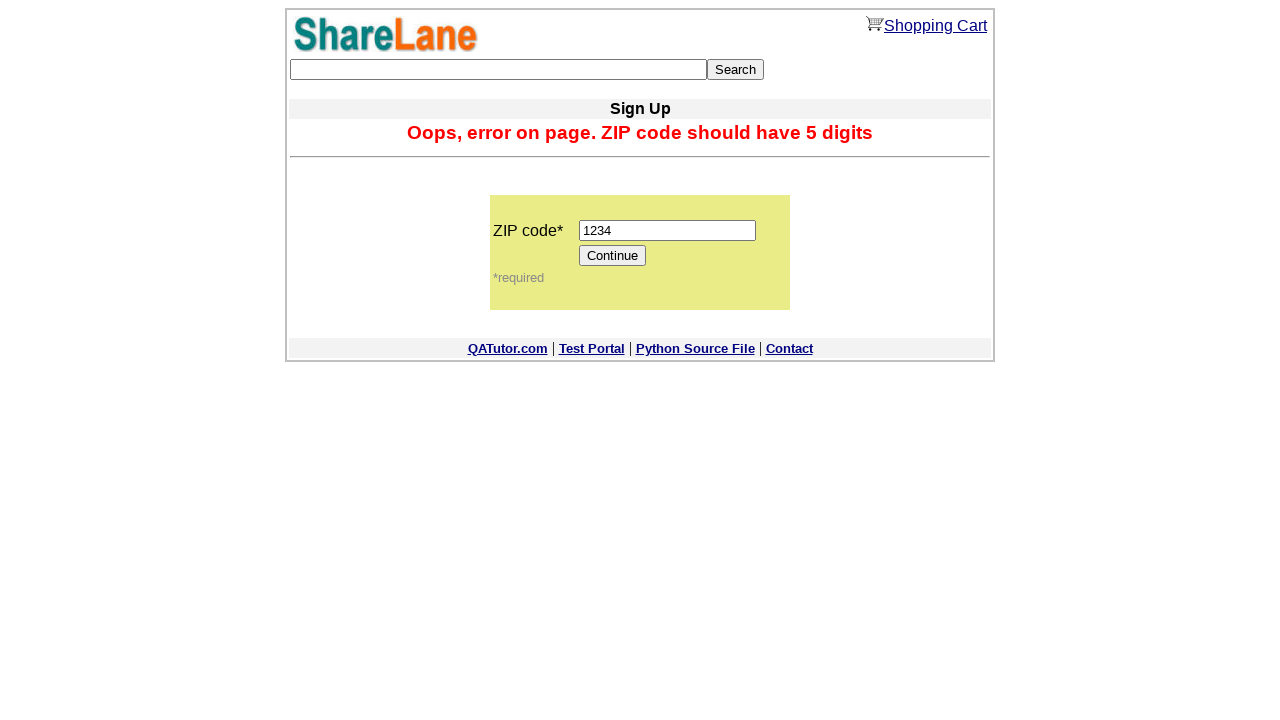

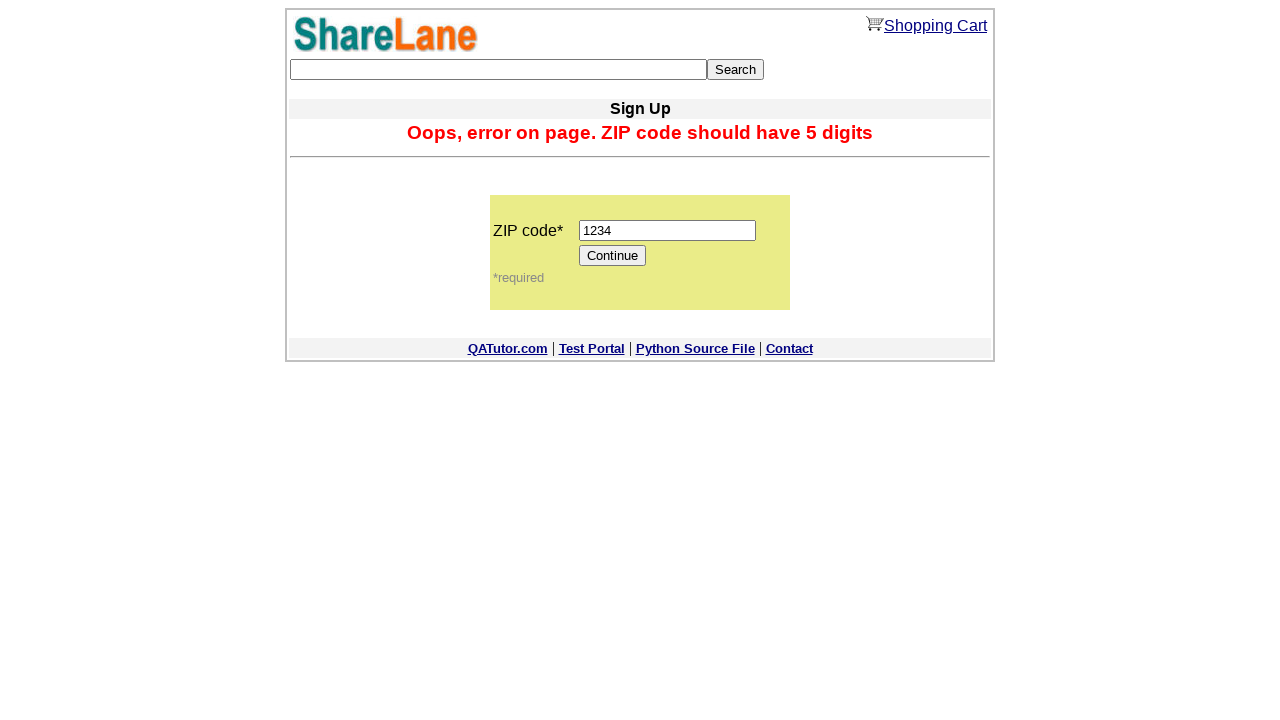